Tests a price range slider UI by dragging the minimum and maximum slider handles to adjust the price range

Starting URL: https://www.jqueryscript.net/demo/Price-Range-Slider-jQuery-UI/

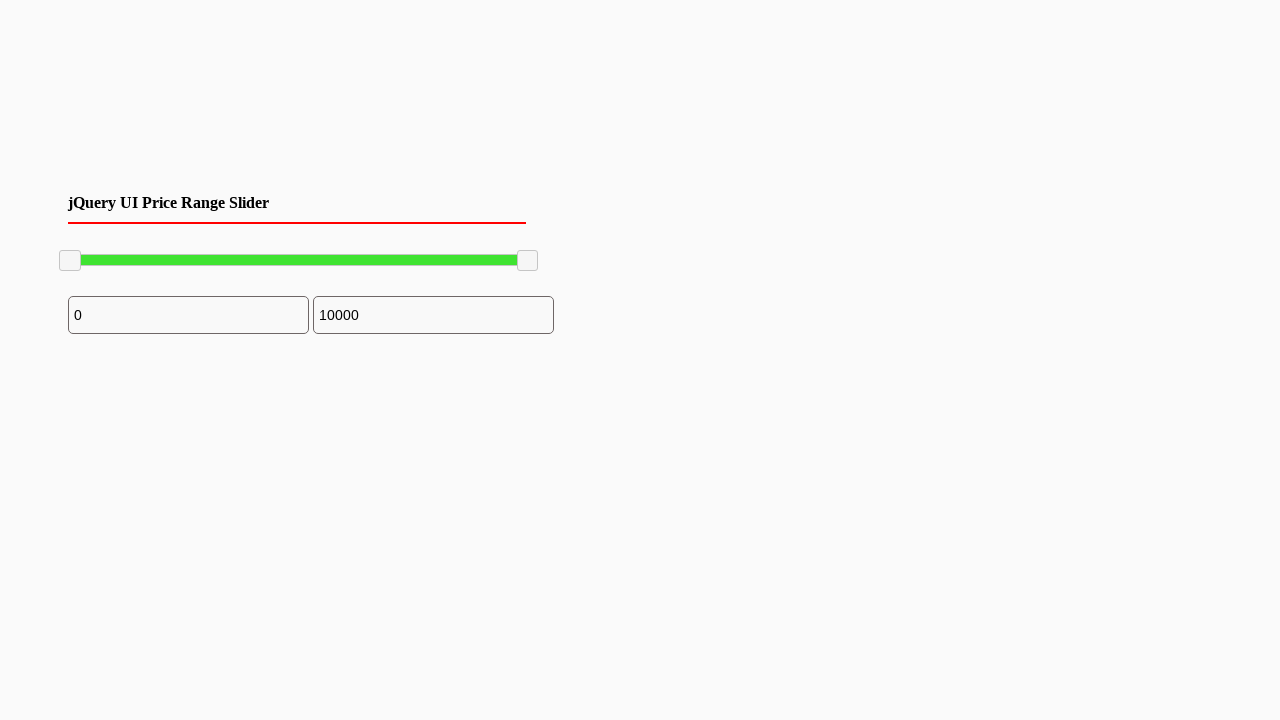

Located the minimum slider handle
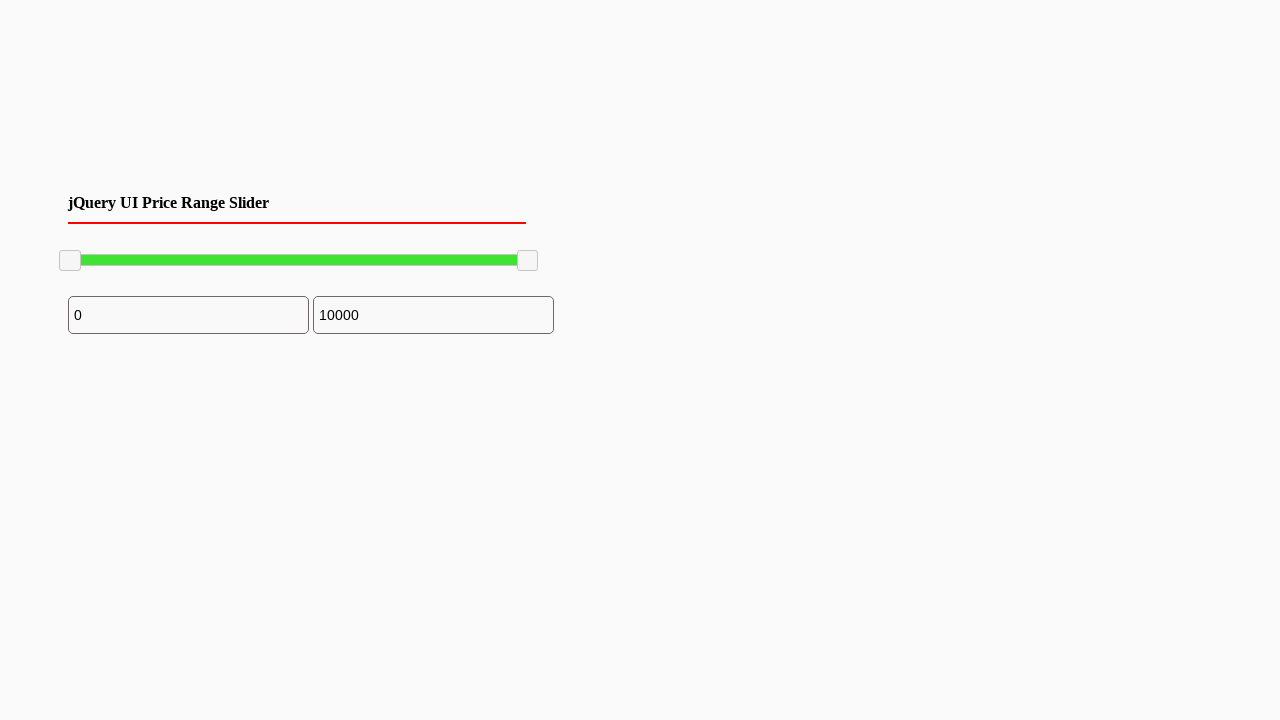

Retrieved bounding box of minimum slider handle
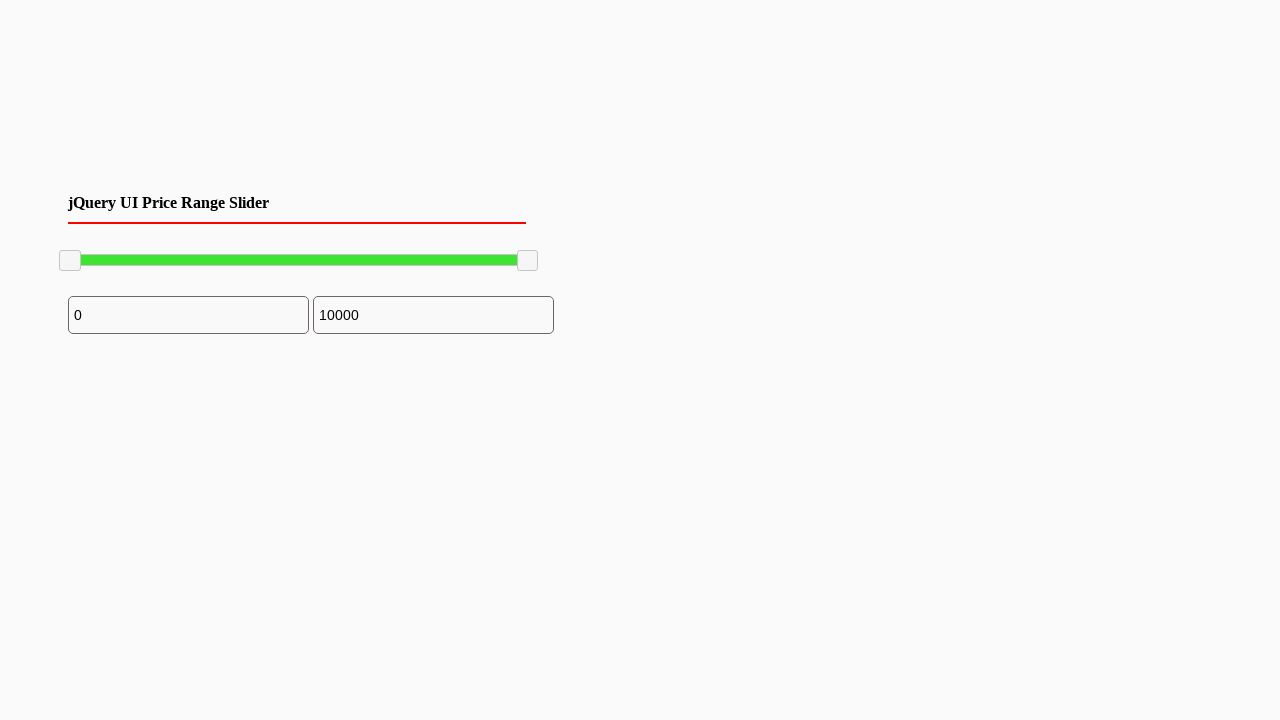

Moved mouse to minimum slider handle center at (70, 261)
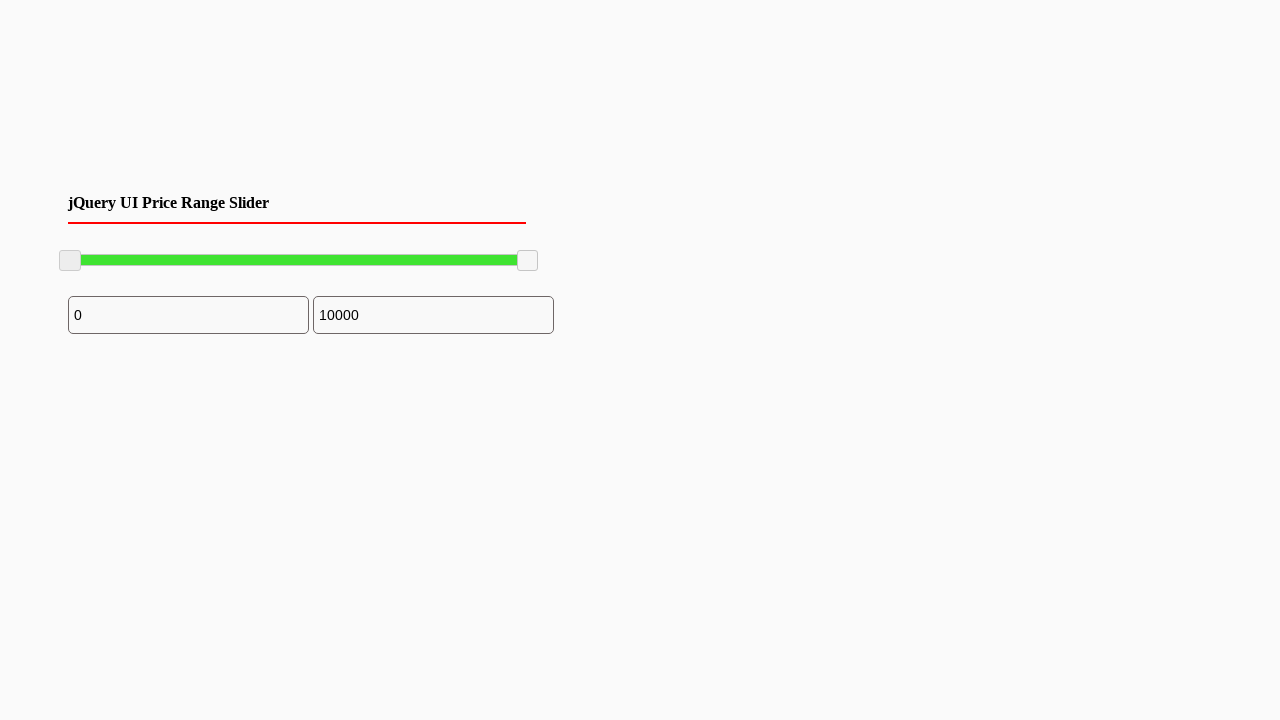

Pressed mouse button down on minimum slider at (70, 261)
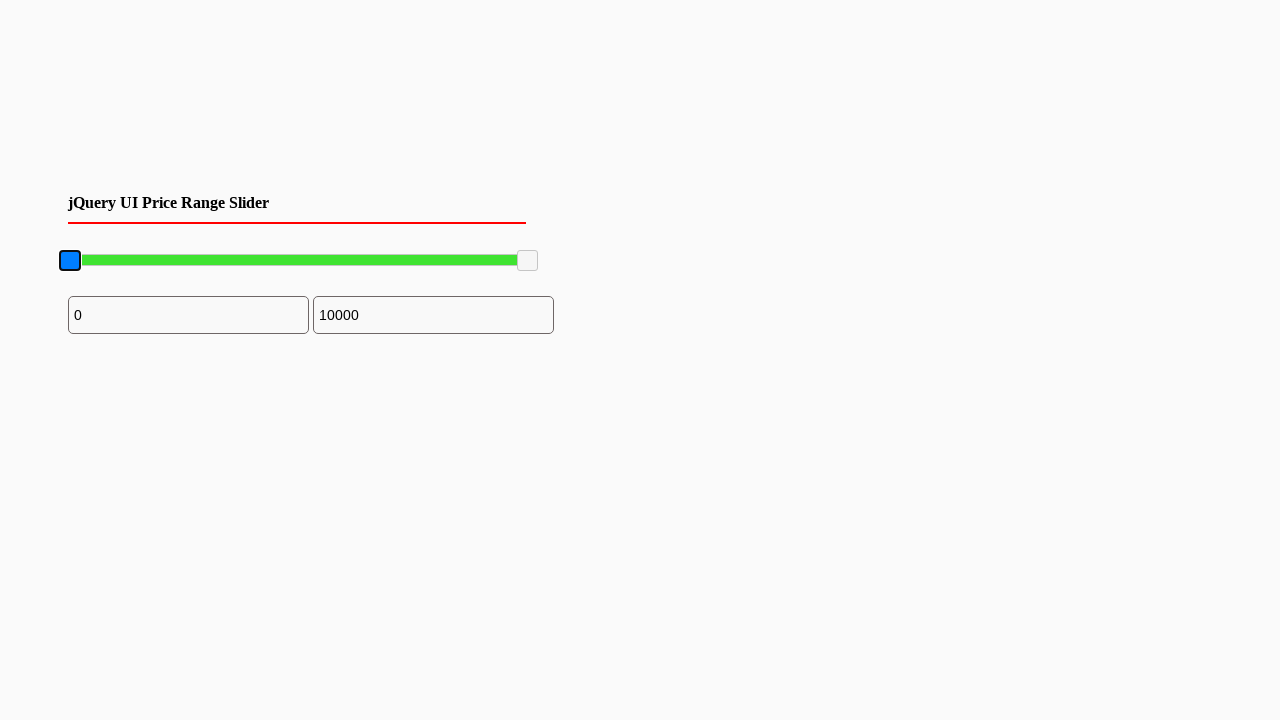

Dragged minimum slider 50 pixels to the right at (120, 261)
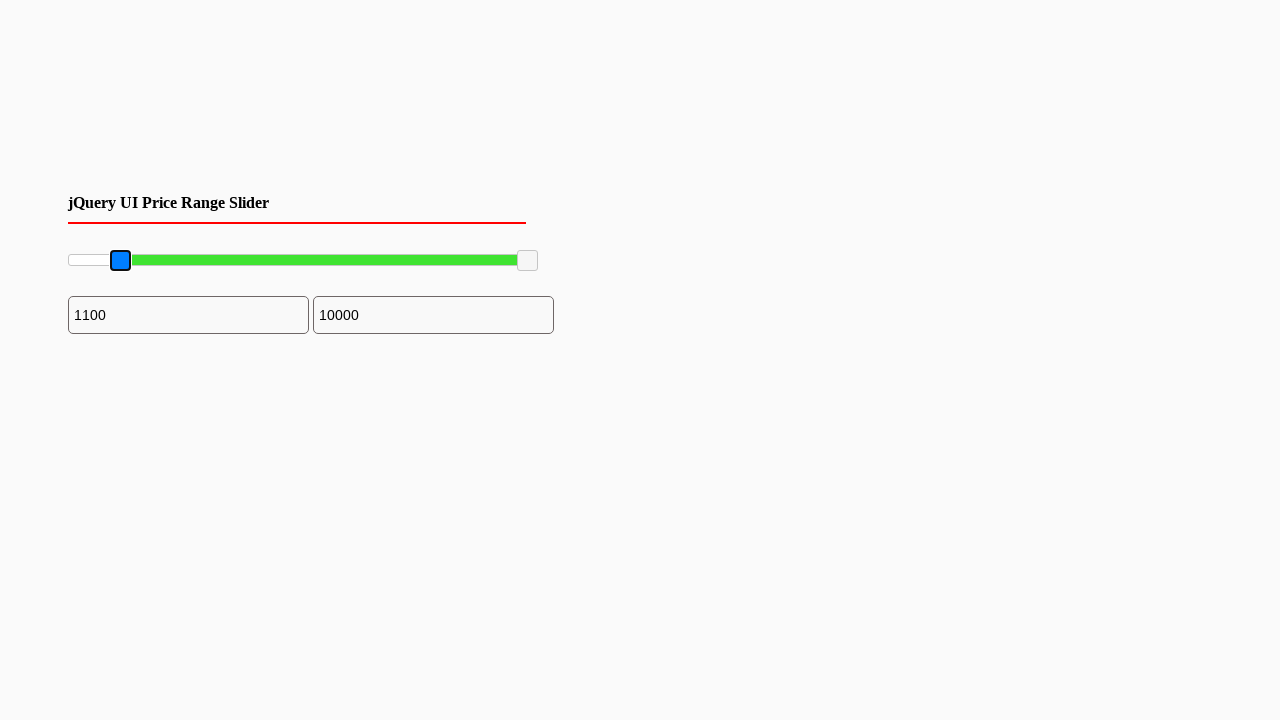

Released mouse button, minimum slider drag complete at (120, 261)
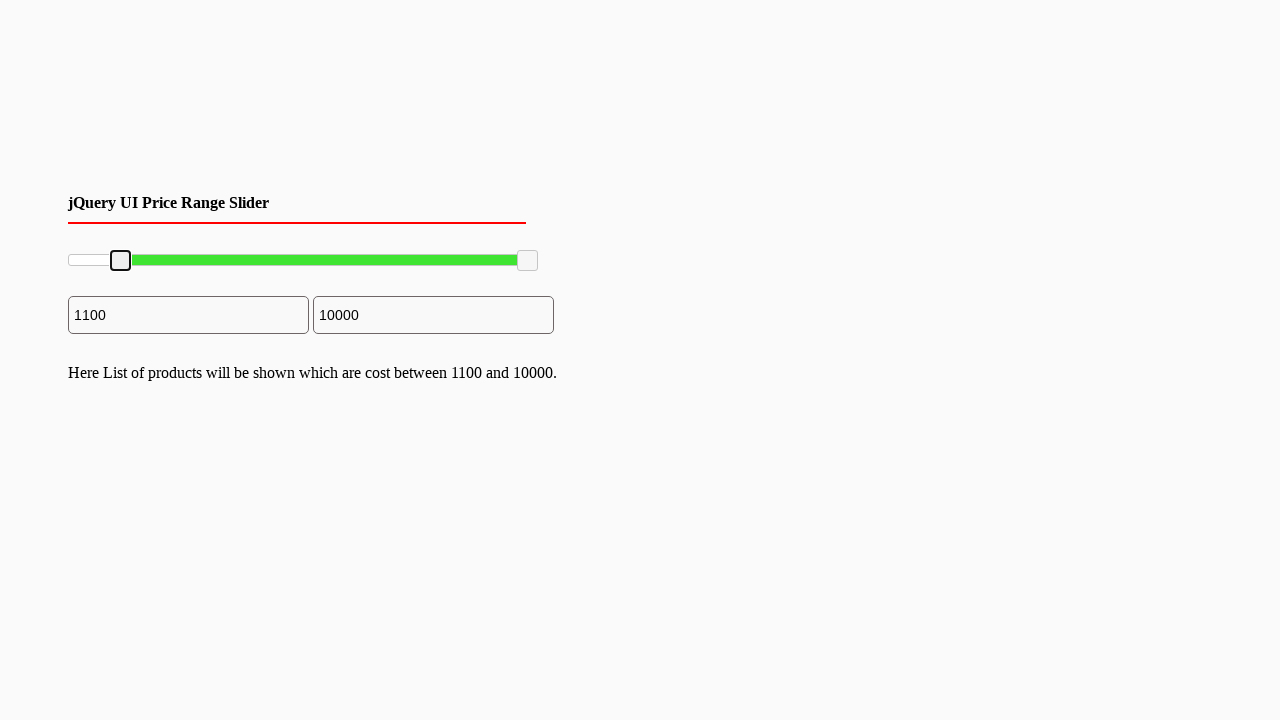

Located the maximum slider handle
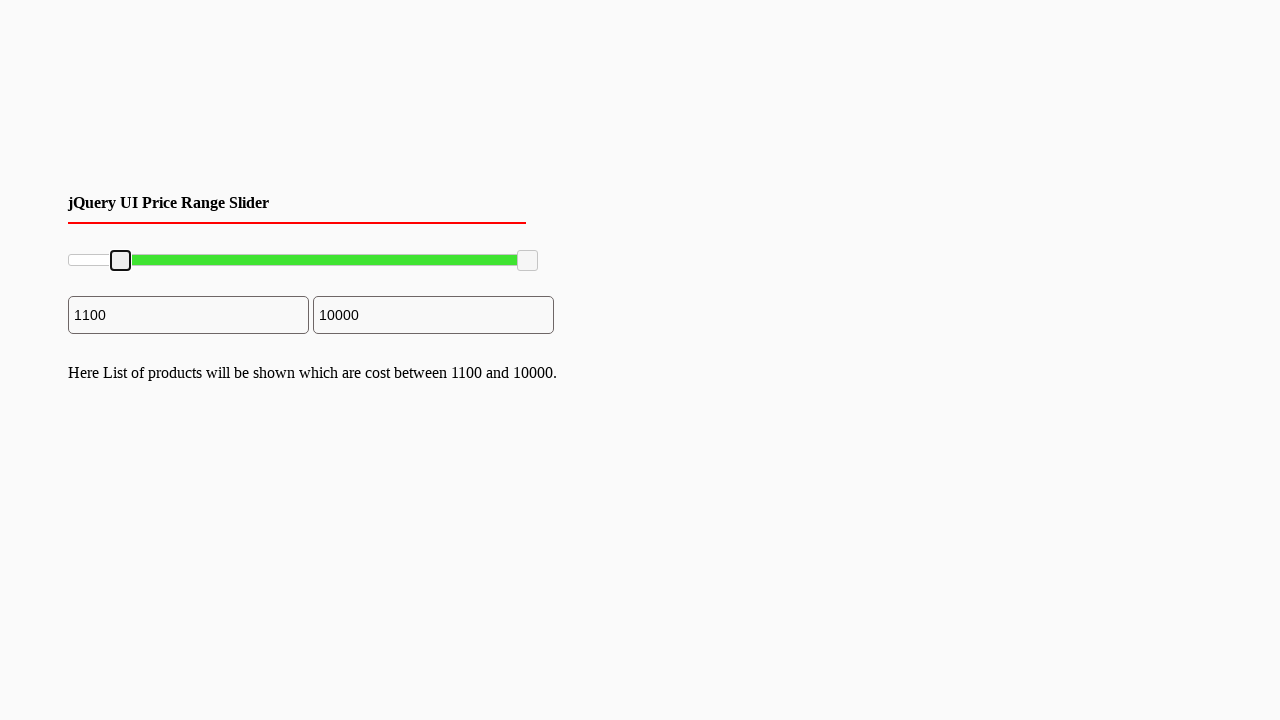

Retrieved bounding box of maximum slider handle
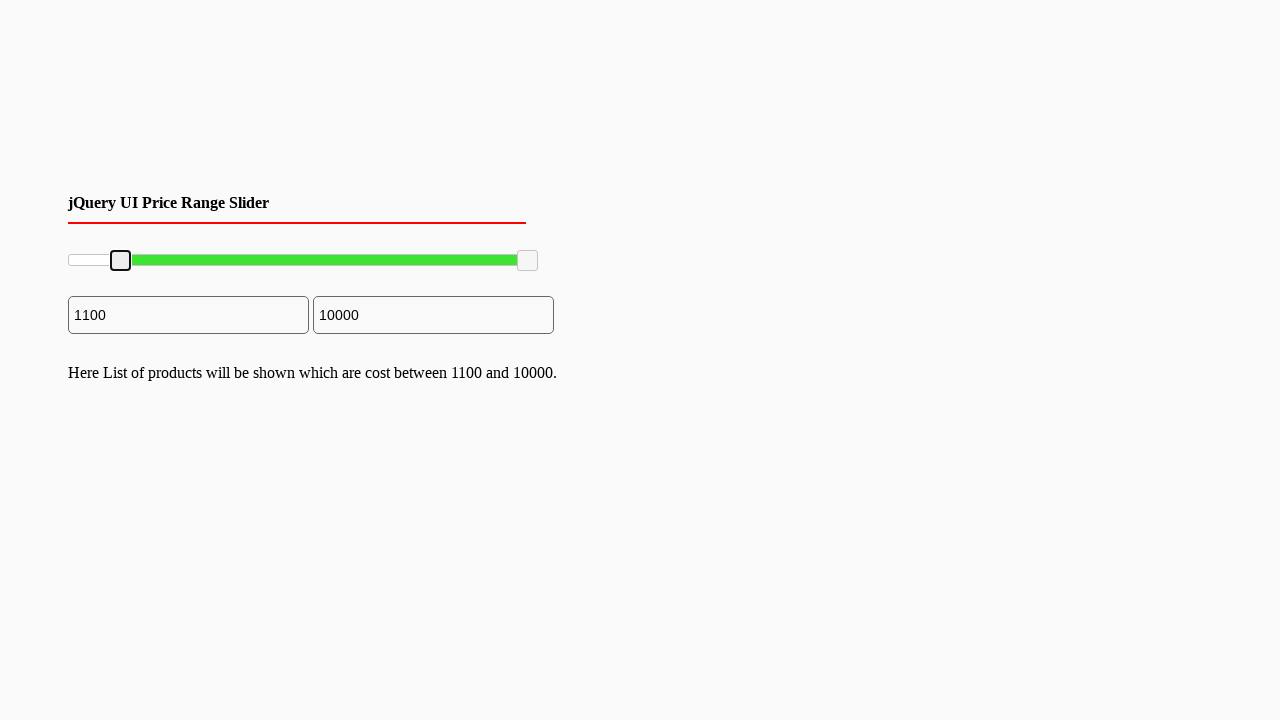

Moved mouse to maximum slider handle center at (528, 261)
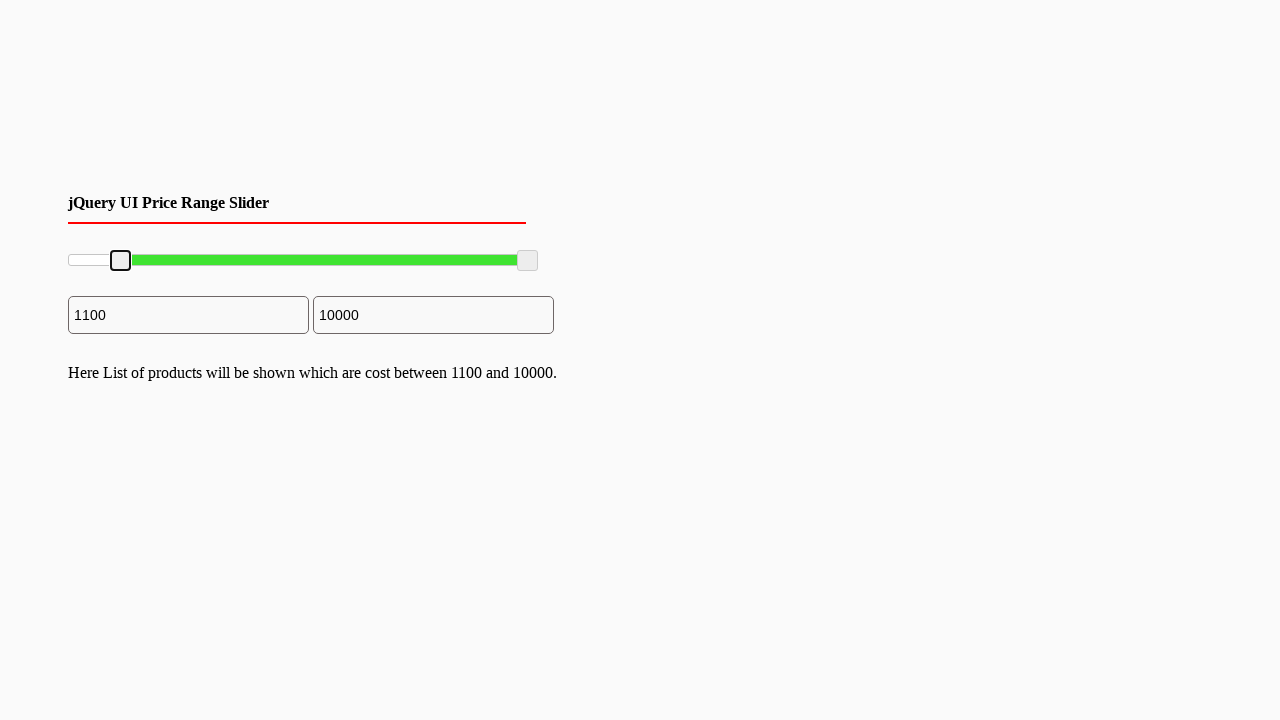

Pressed mouse button down on maximum slider at (528, 261)
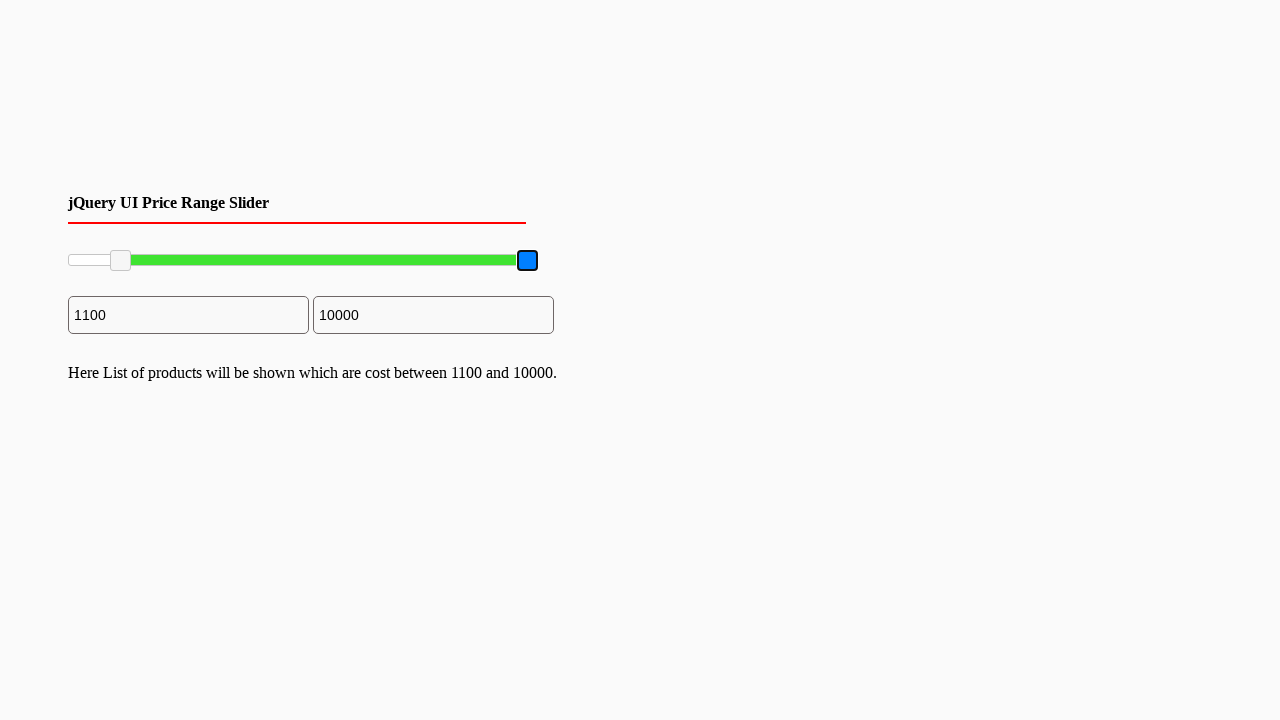

Dragged maximum slider 50 pixels to the left at (478, 261)
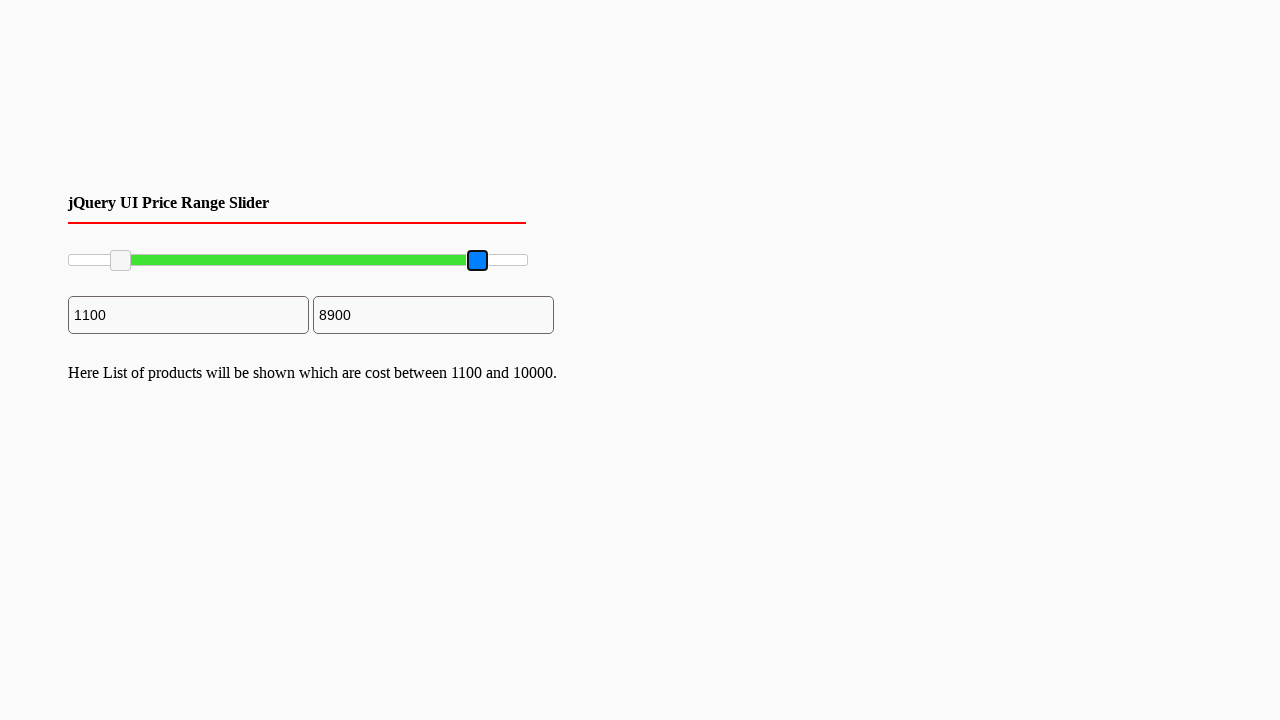

Released mouse button, maximum slider drag complete at (478, 261)
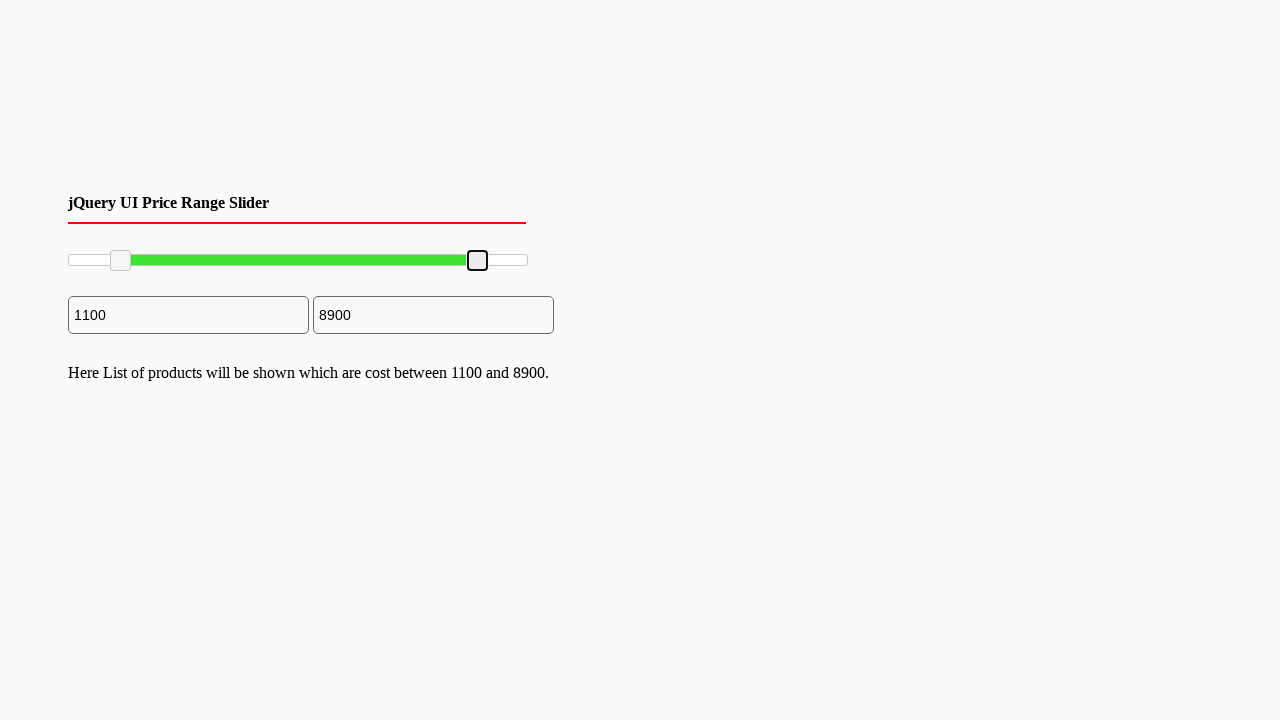

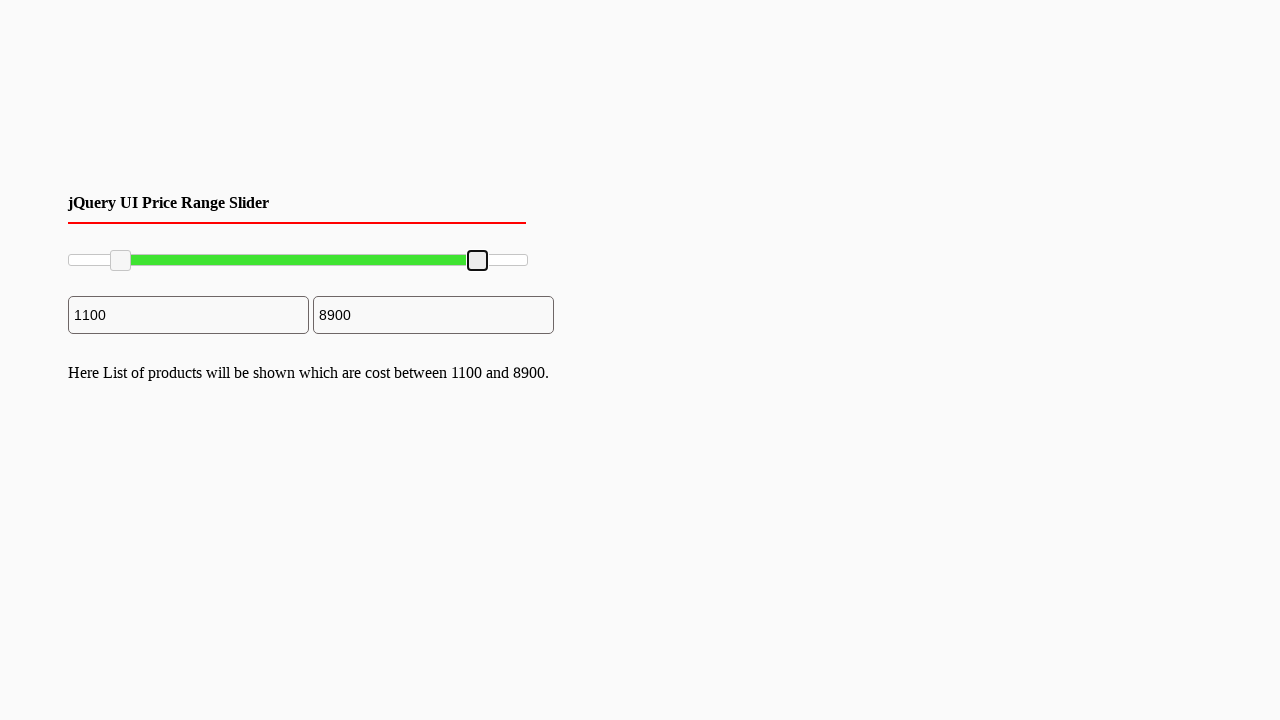